Navigates to a practice automation page and interacts with a table to count rows and columns, then retrieves text from the second row

Starting URL: https://rahulshettyacademy.com/AutomationPractice/

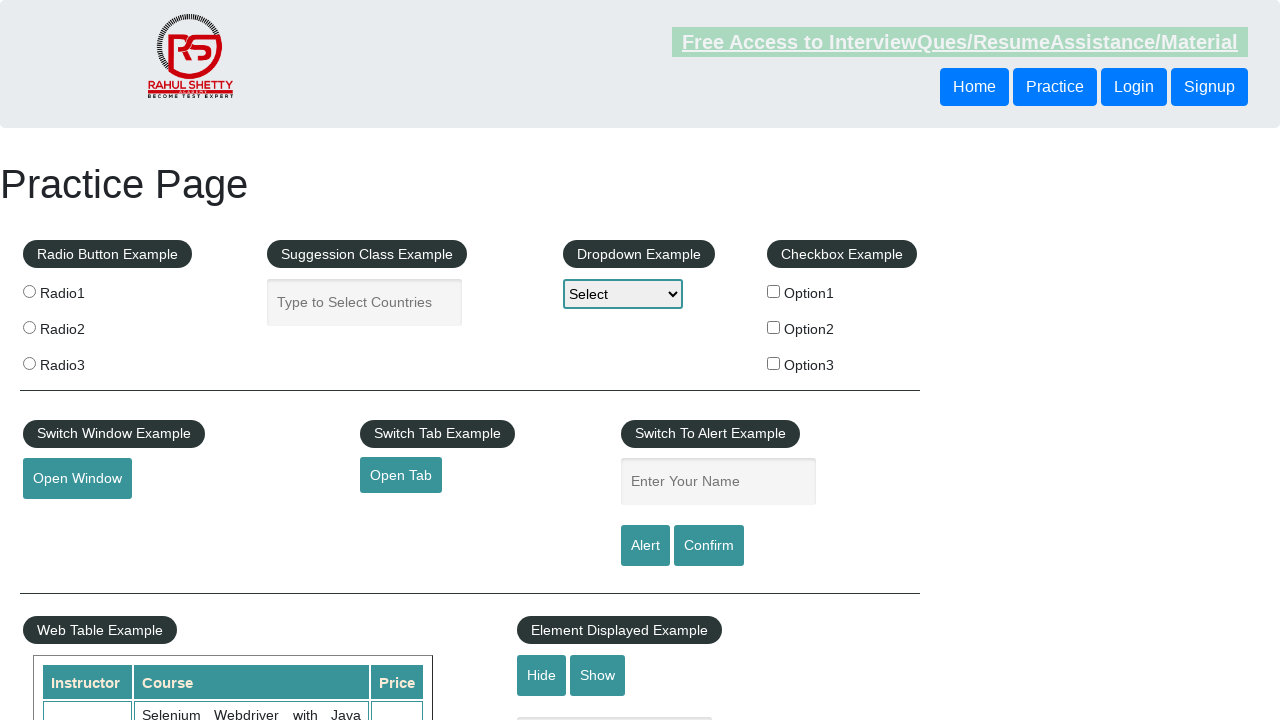

Waited for table with name 'courses' to be present
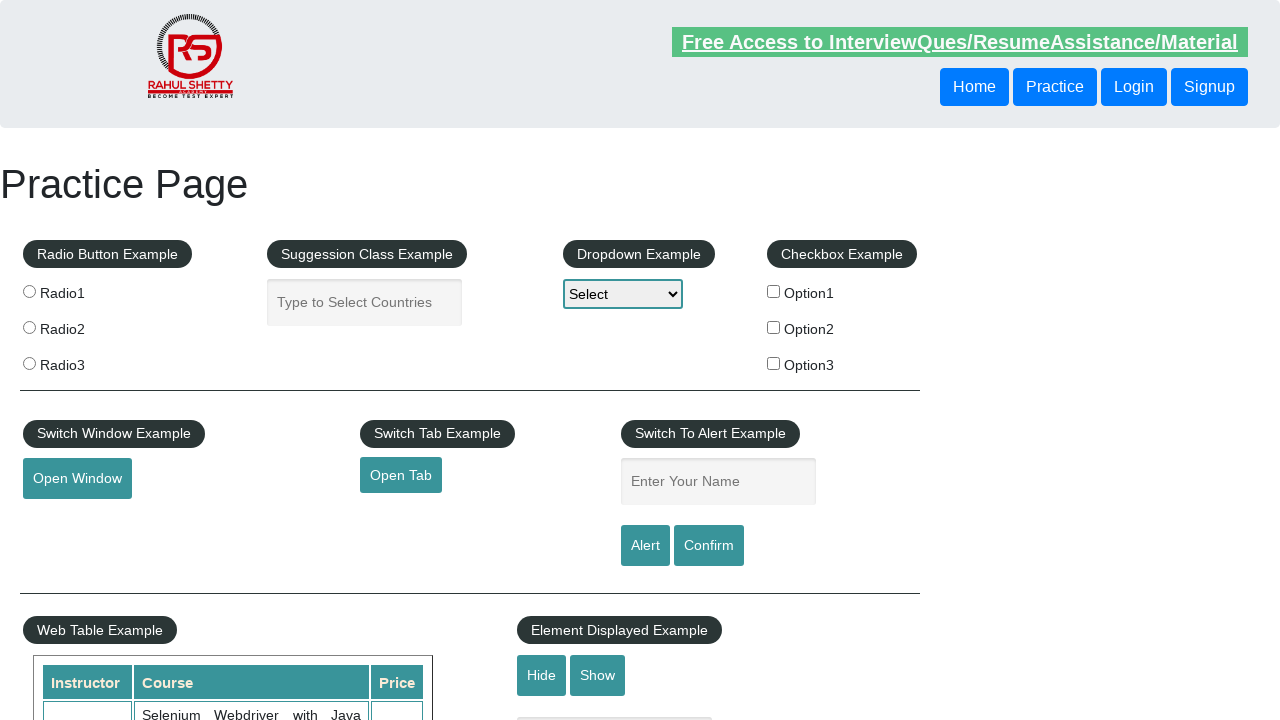

Located all rows in the courses table
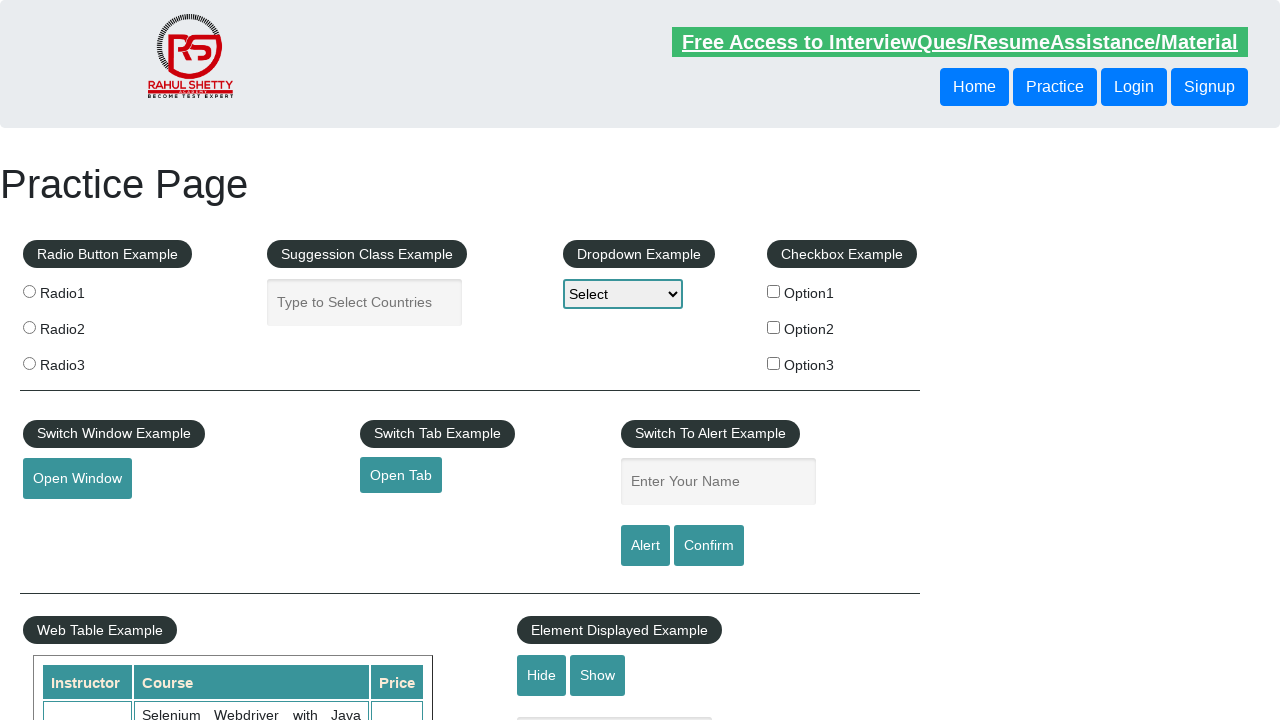

Counted total rows in table: 11
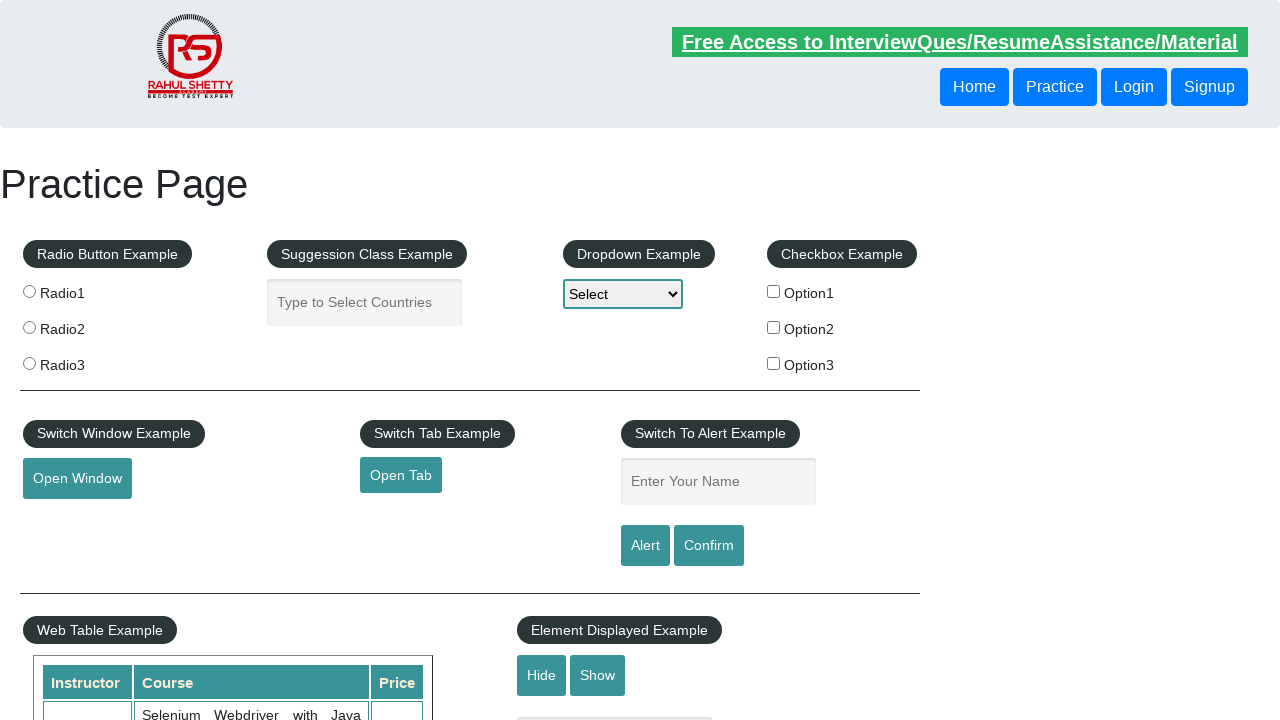

Located all column headers in the courses table
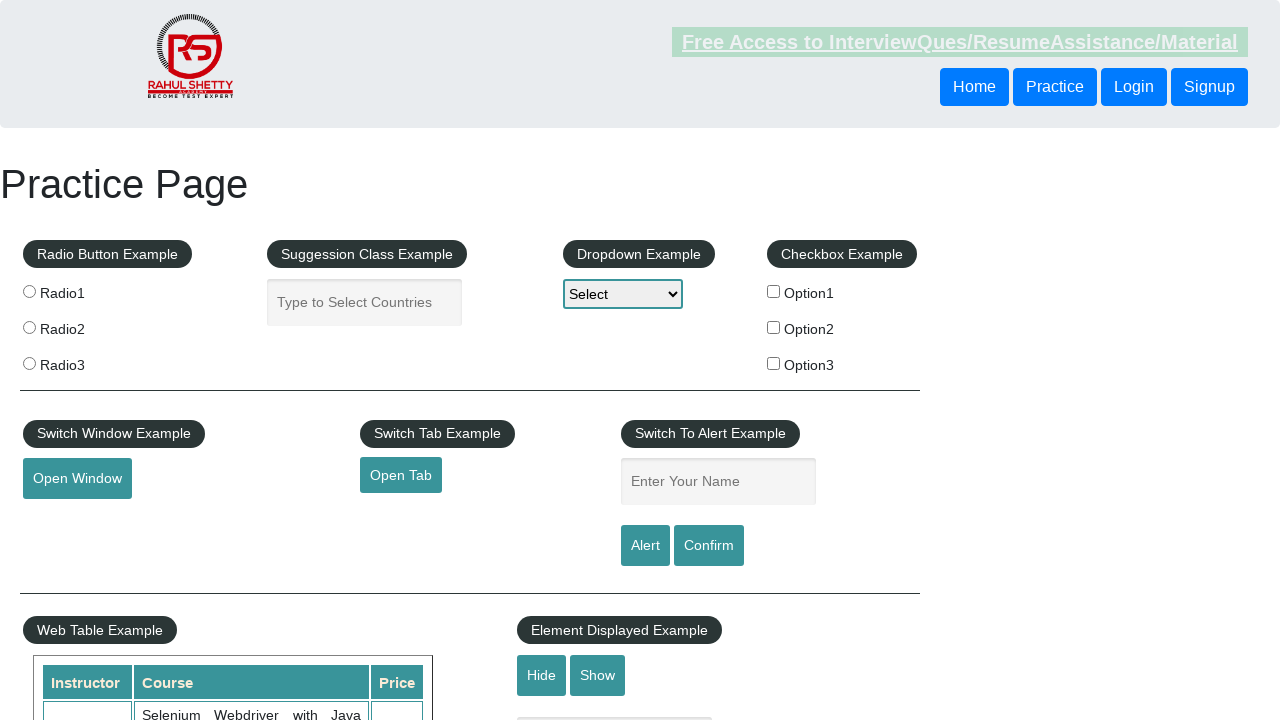

Counted total columns in table: 3
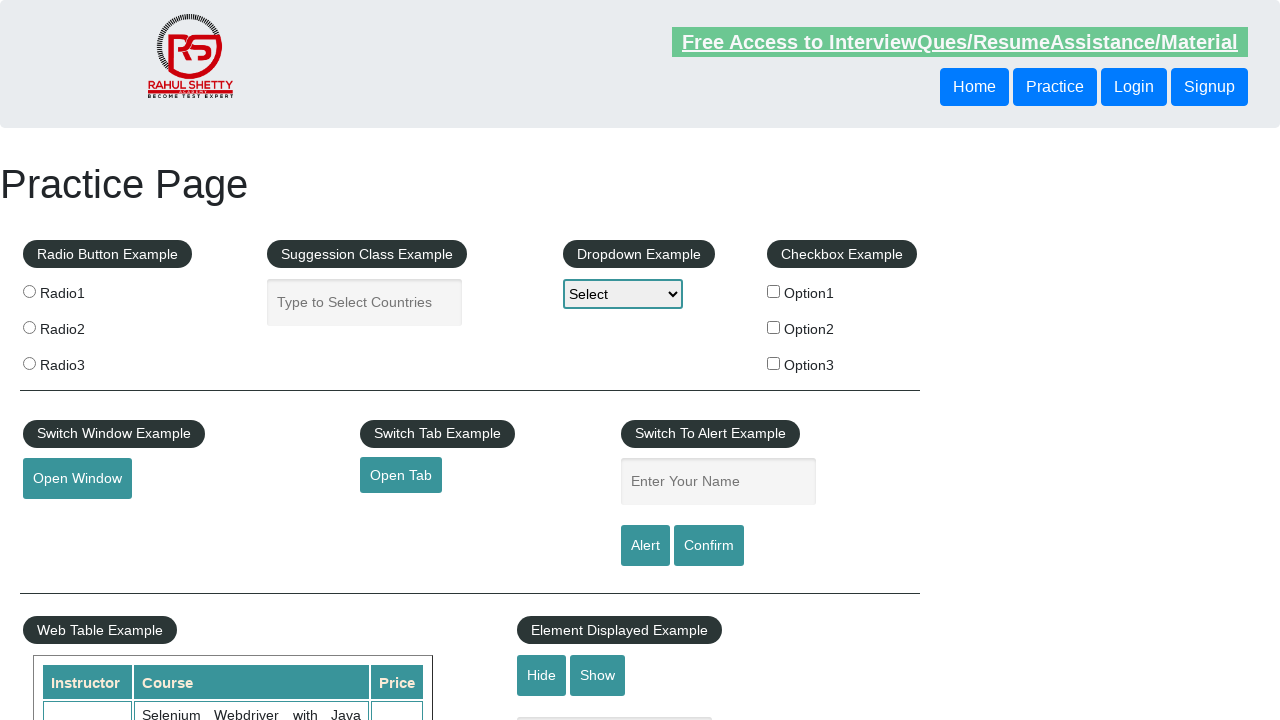

Retrieved text content from second row of table: 
                            Rahul Shetty
                            Learn SQL in Practical + Database Testing from Scratch
                            25
                        
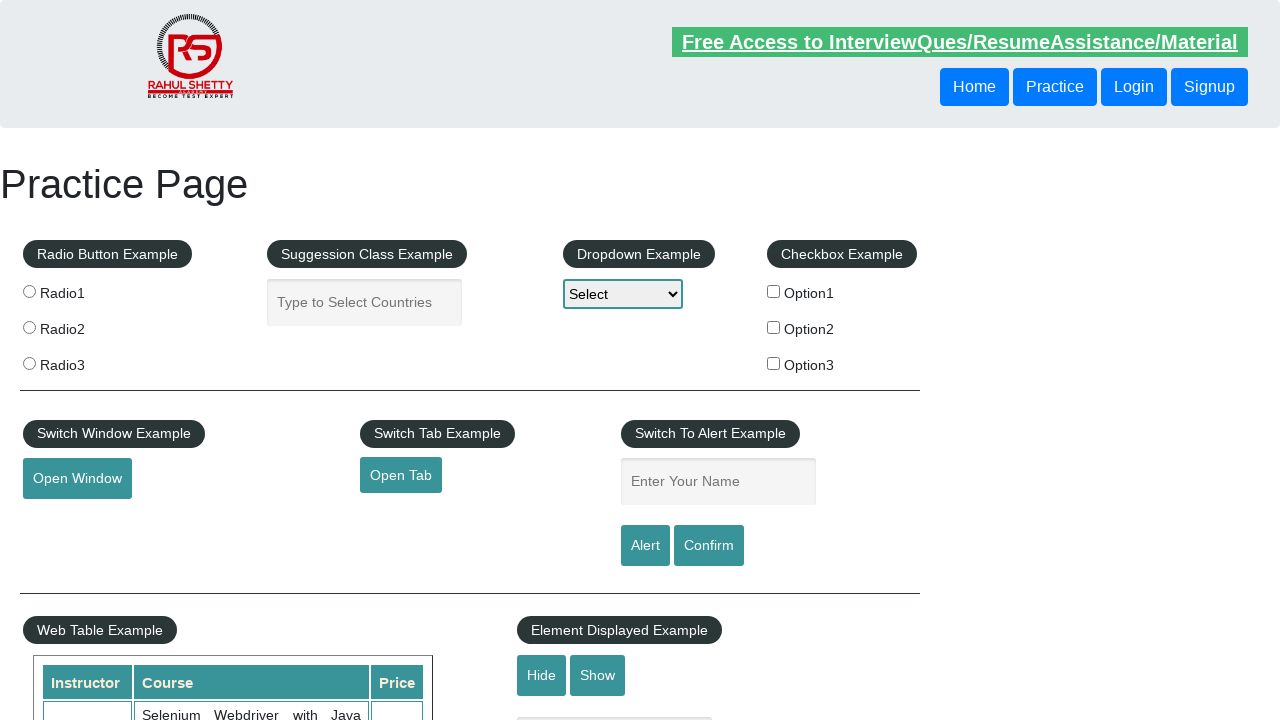

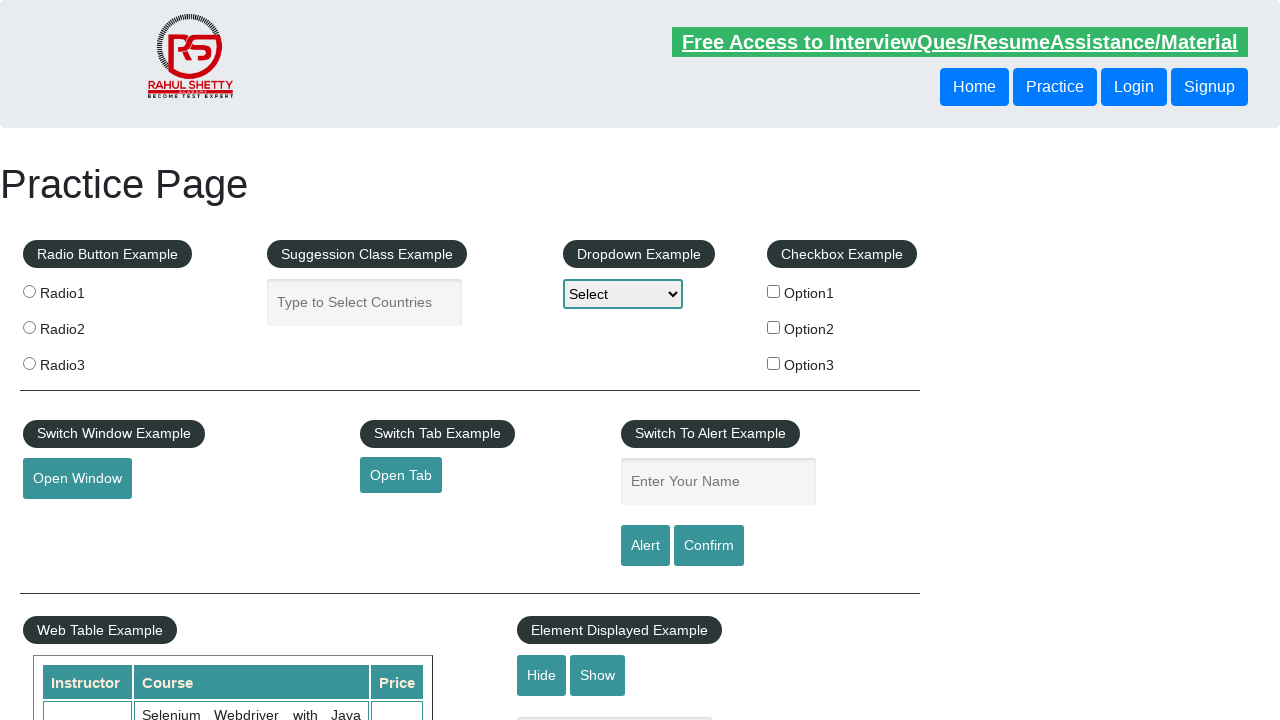